Navigates to a calorie calculator page and clicks on the BMI link to access the BMI calculator

Starting URL: https://www.calculator.net/calorie-calculator.html

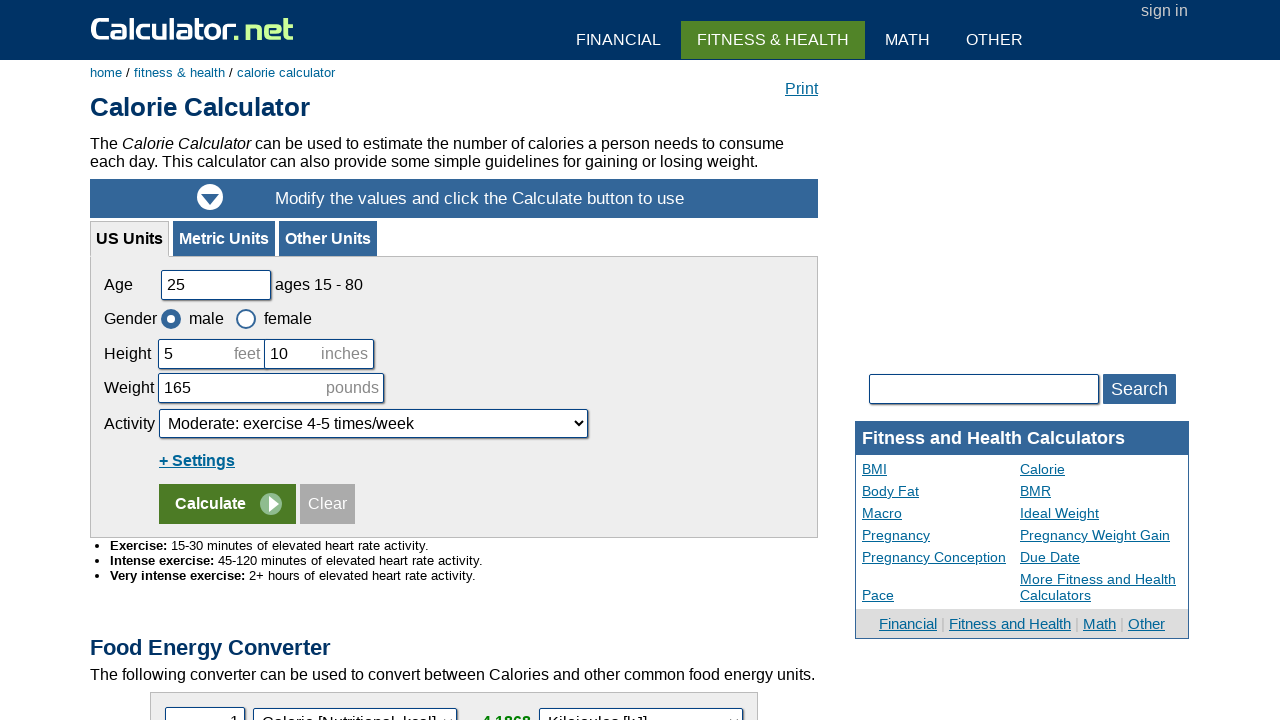

Clicked on BMI link to navigate to BMI calculator at (160, 360) on a:text('BMI')
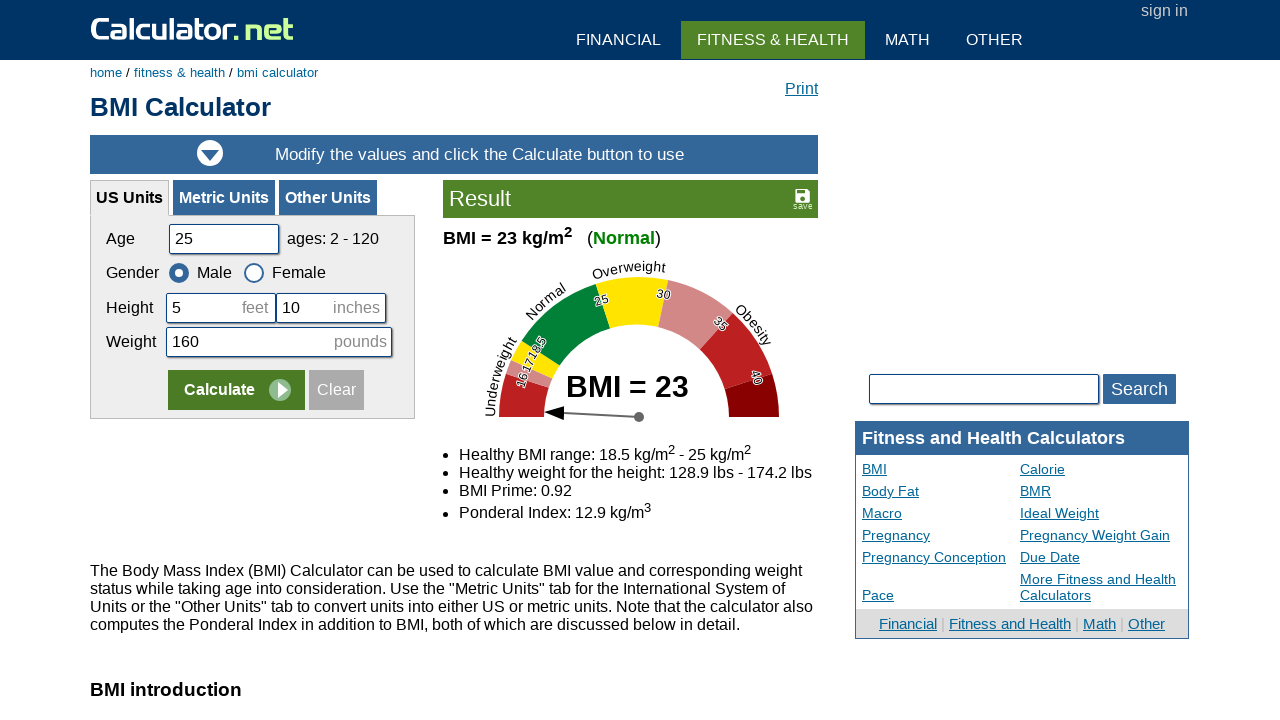

BMI calculator page loaded successfully
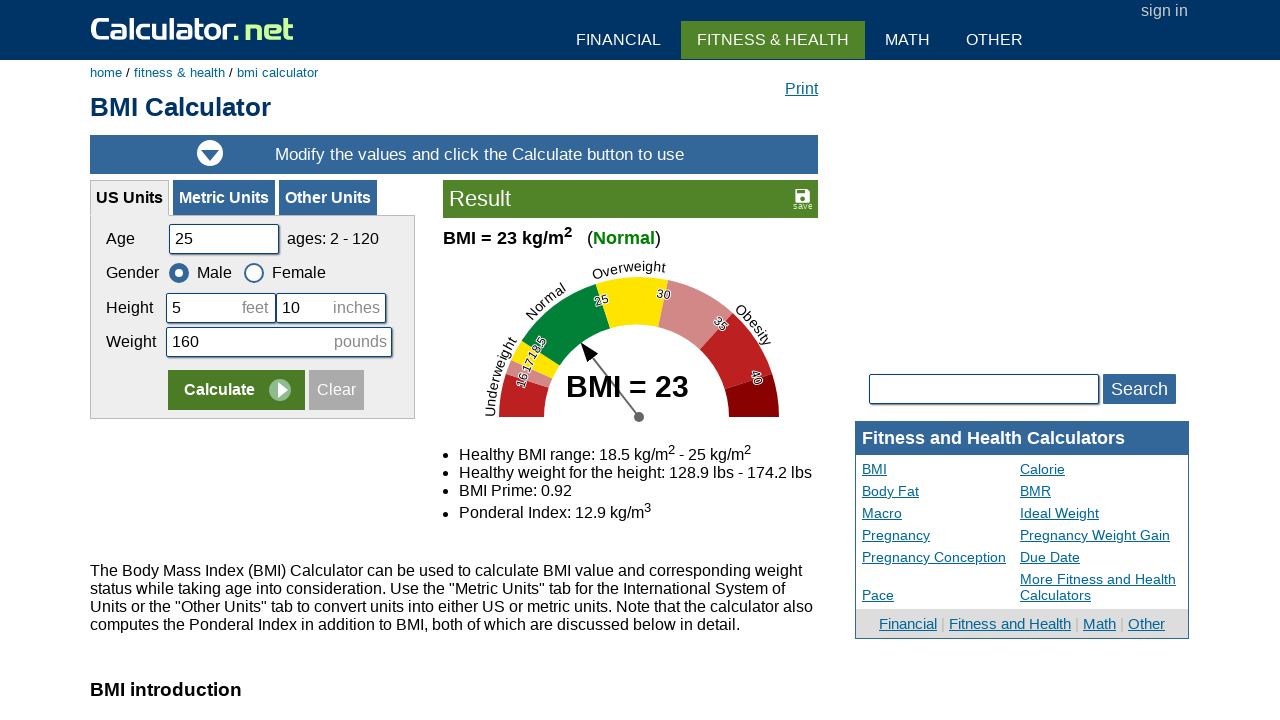

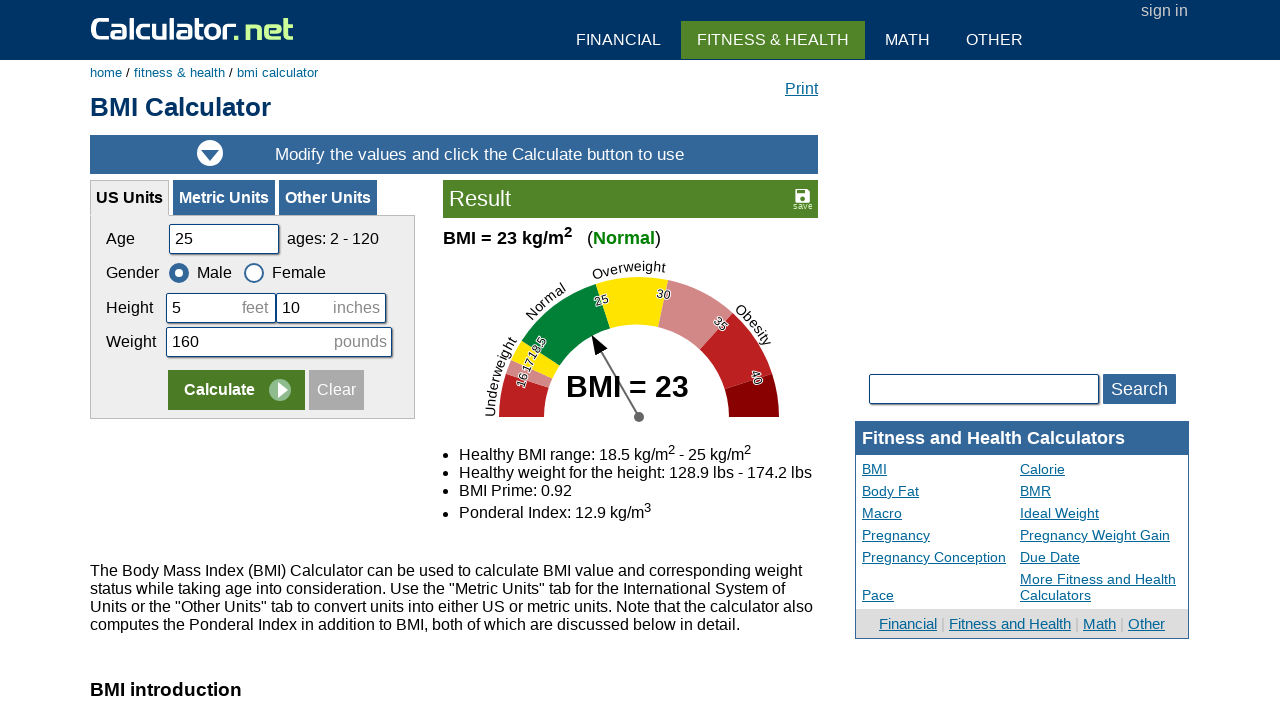